Verifies that the Walmart homepage title contains the word "Save"

Starting URL: https://www.walmart.com/

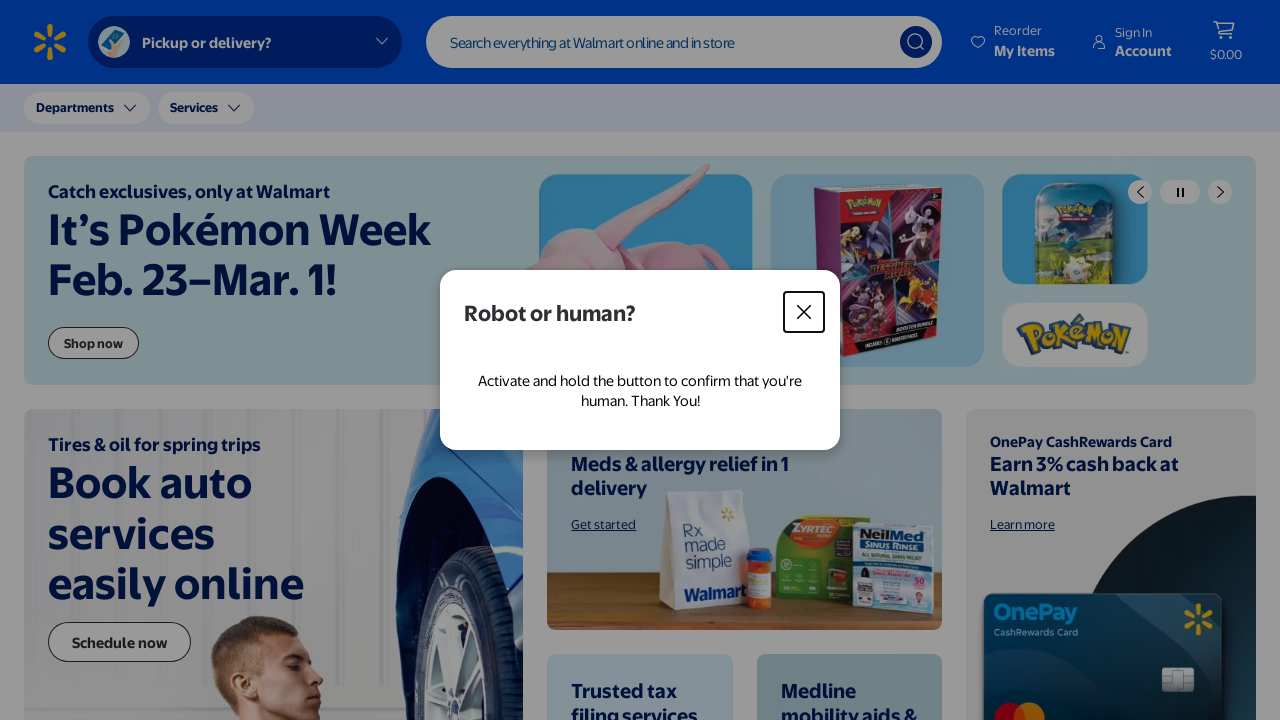

Navigated to Walmart homepage
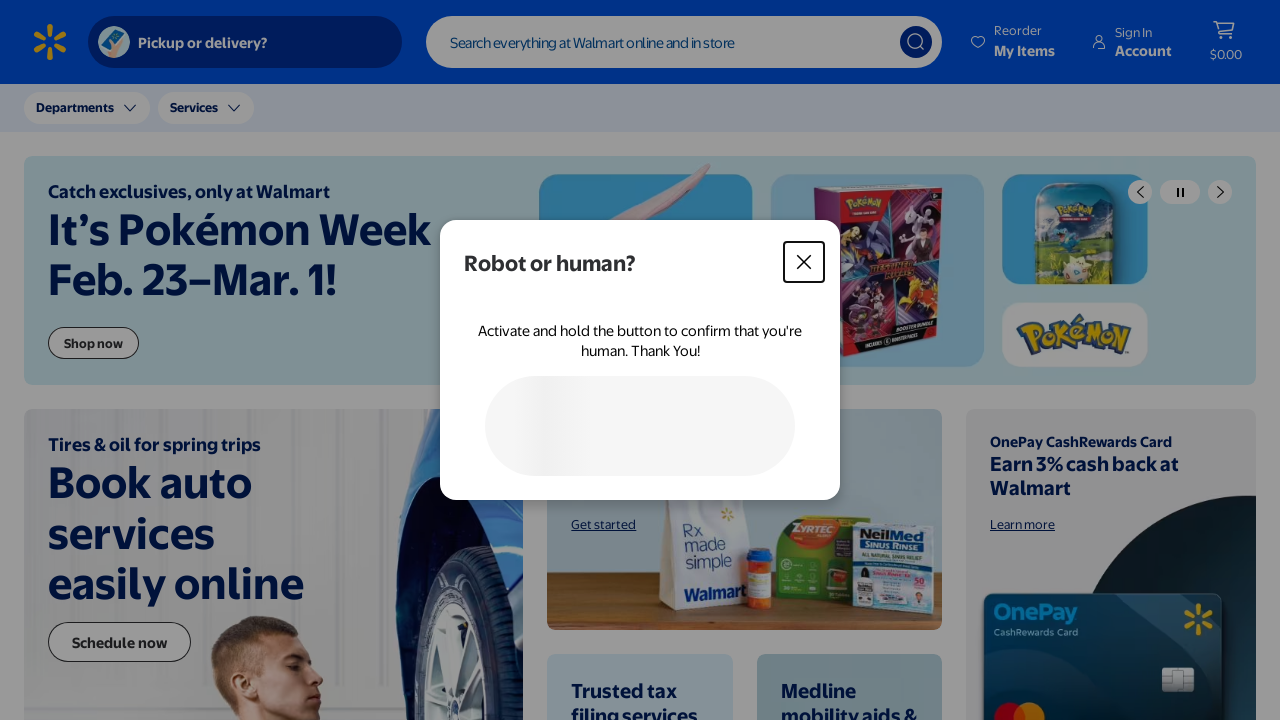

Retrieved page title
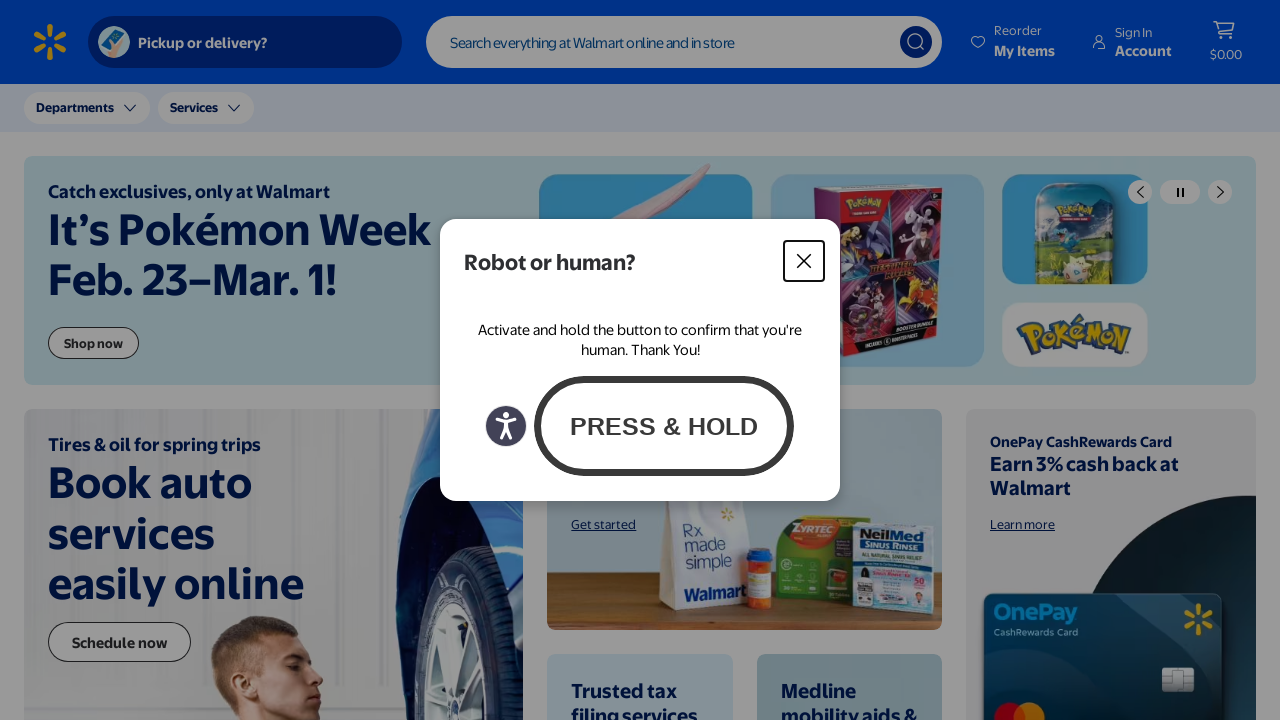

Verified that page title contains 'Save'
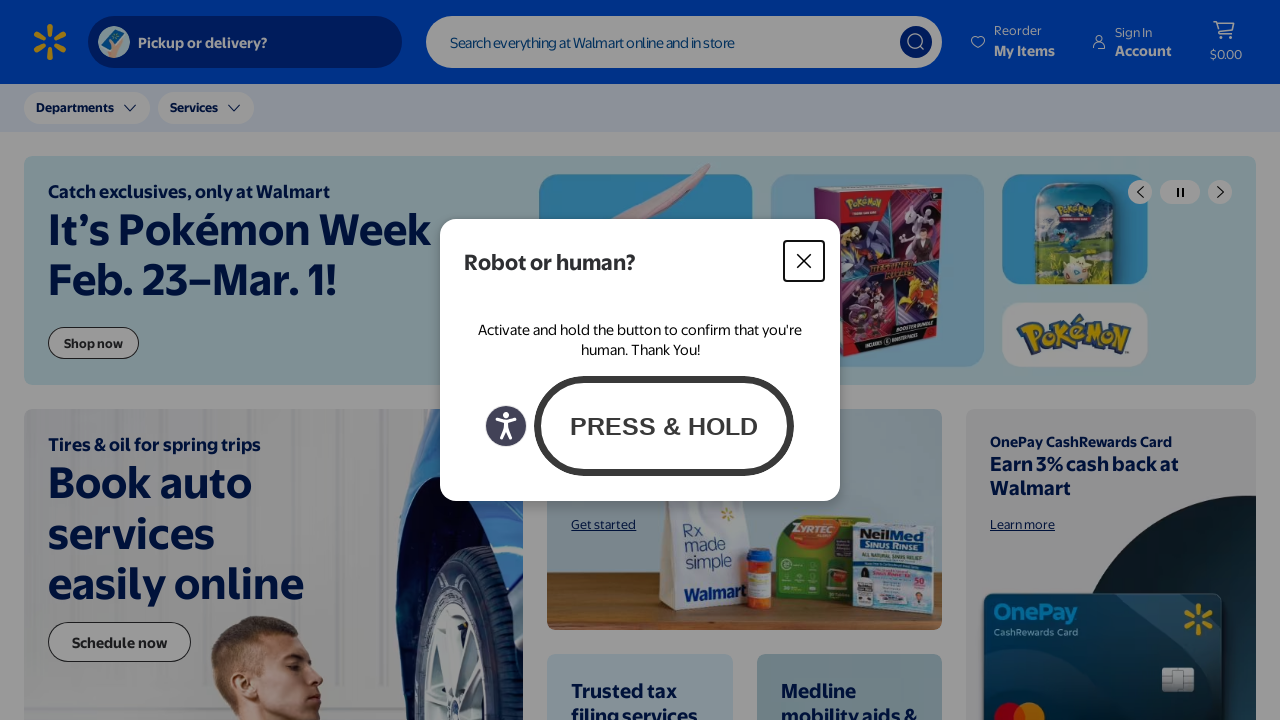

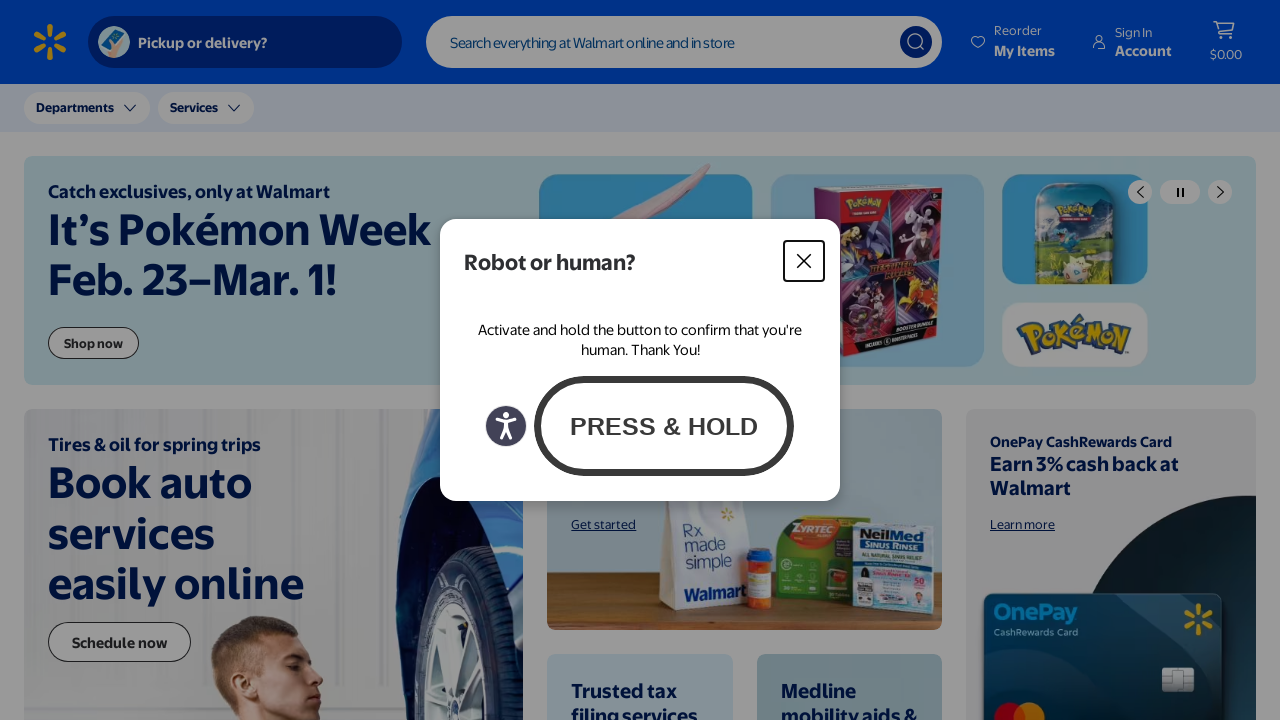